Tests form interaction by filling a text field and selecting a value from a dropdown menu

Starting URL: http://only-testing-blog.blogspot.in/2014/01/textbox.html

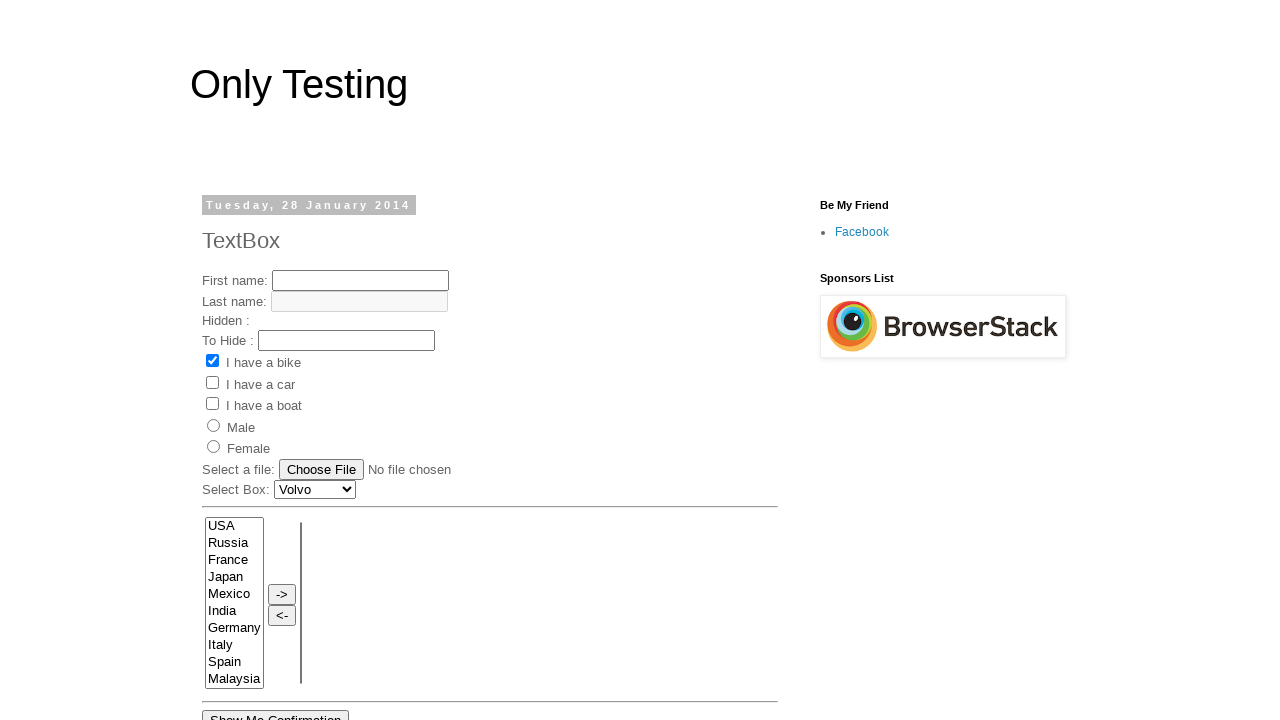

Filled first text field with 'My First Name' on #text1
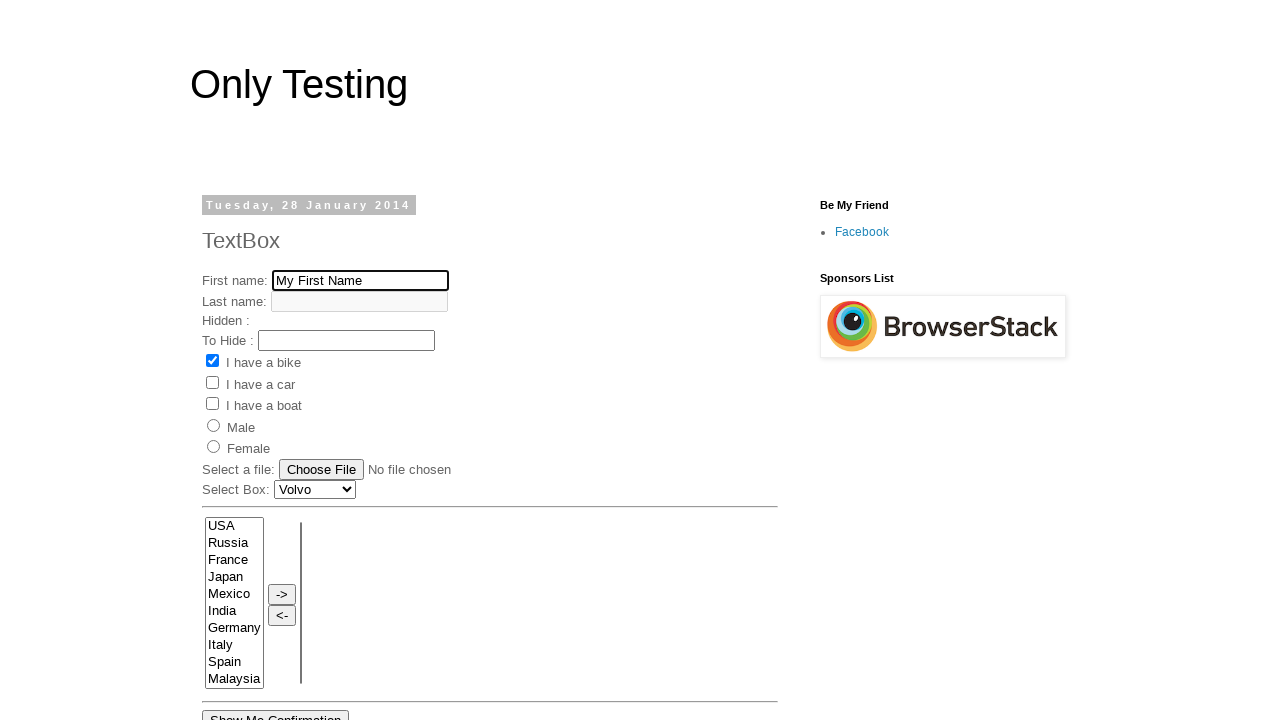

Selected 'Audi' from car dropdown menu on #Carlist
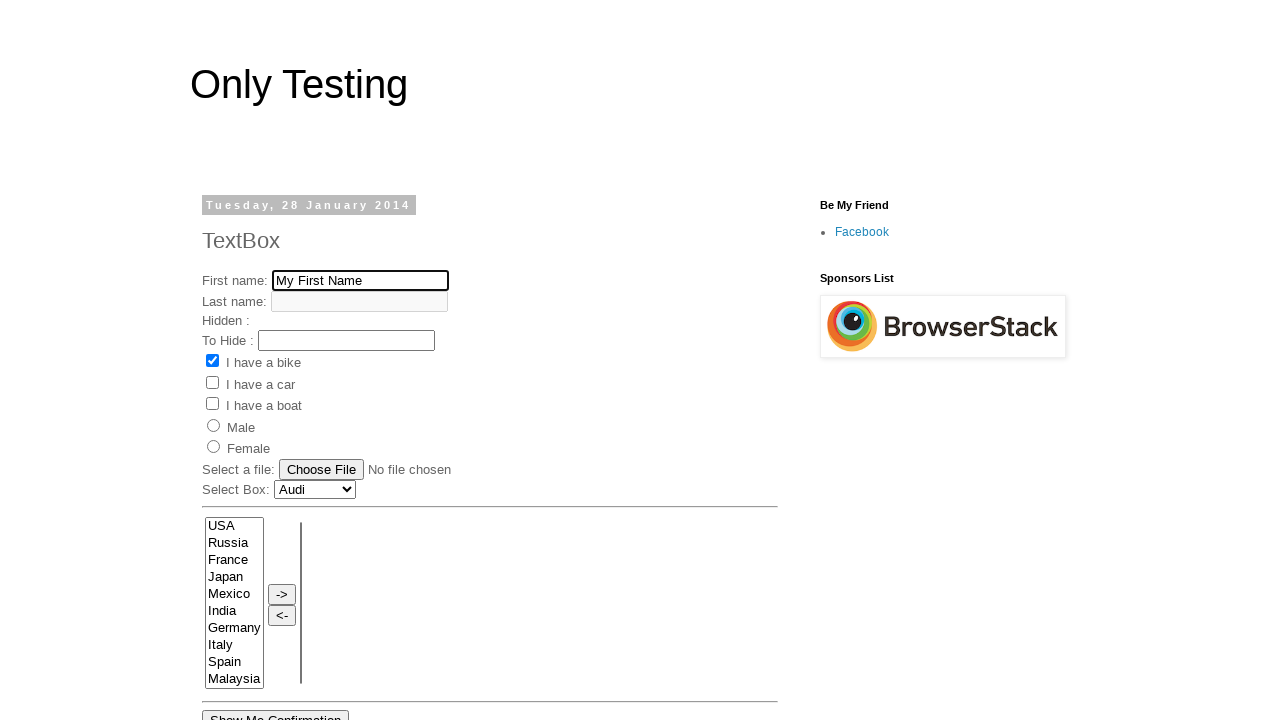

Second text field became visible
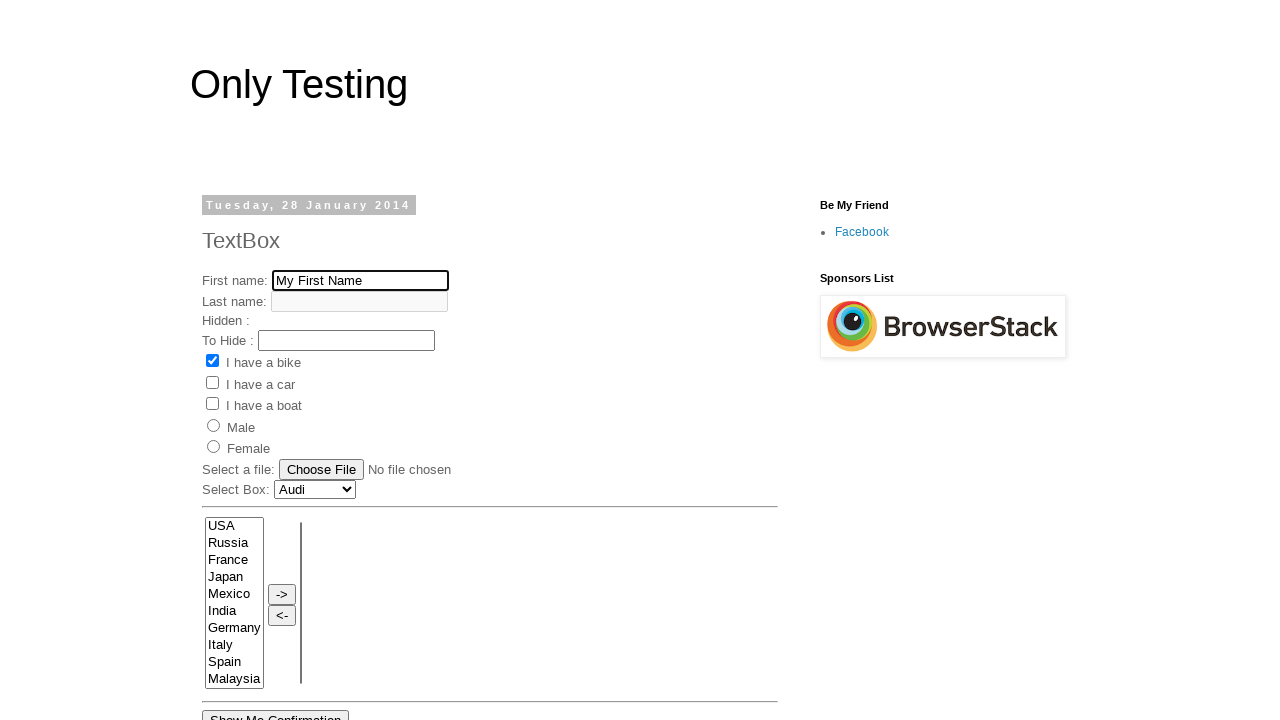

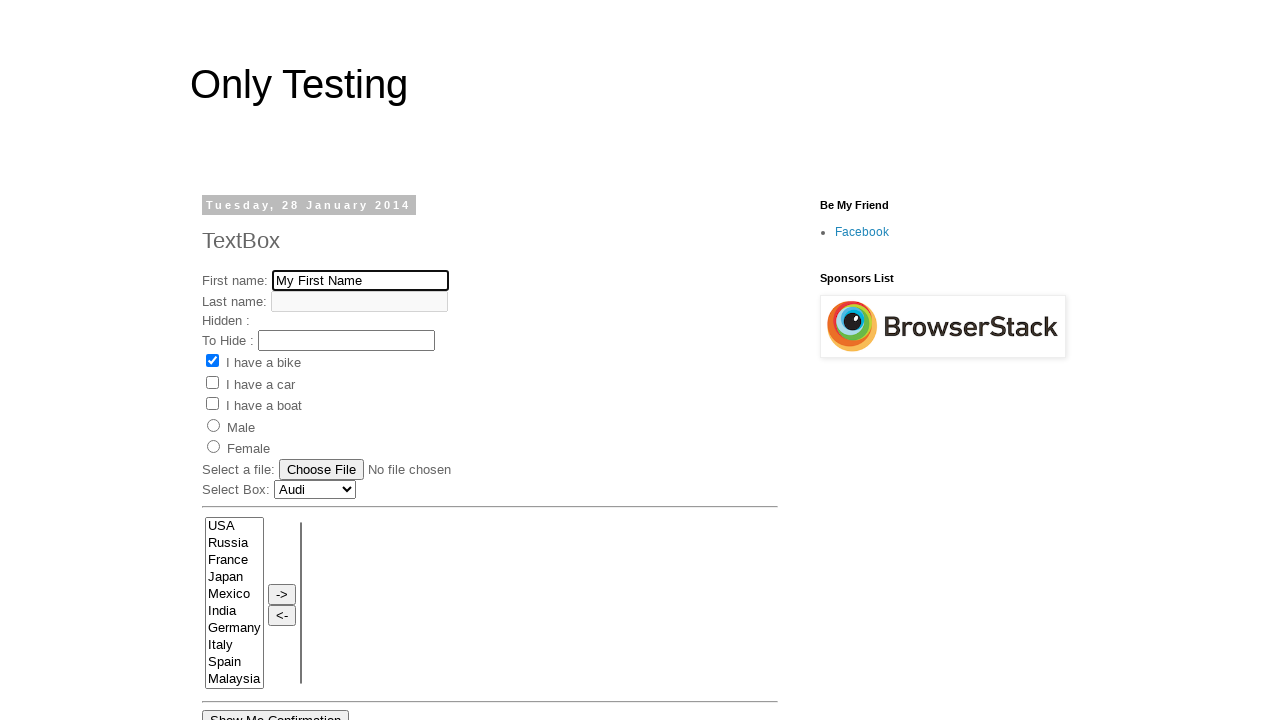